Tests iframe switching functionality by switching to iframes using different methods (by name/ID, by index, and by WebElement) and entering text in each case

Starting URL: https://practice.cydeo.com/iframe

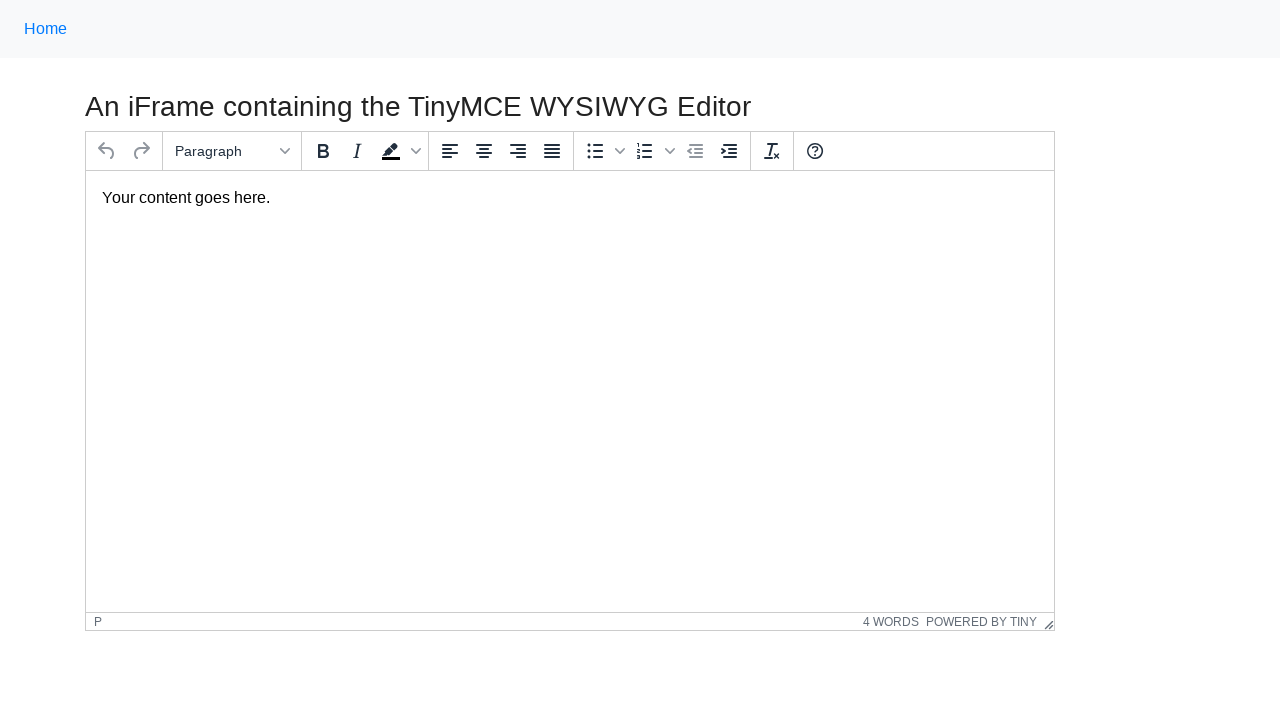

Switched to iframe with name/ID 'mce_0_ifr'
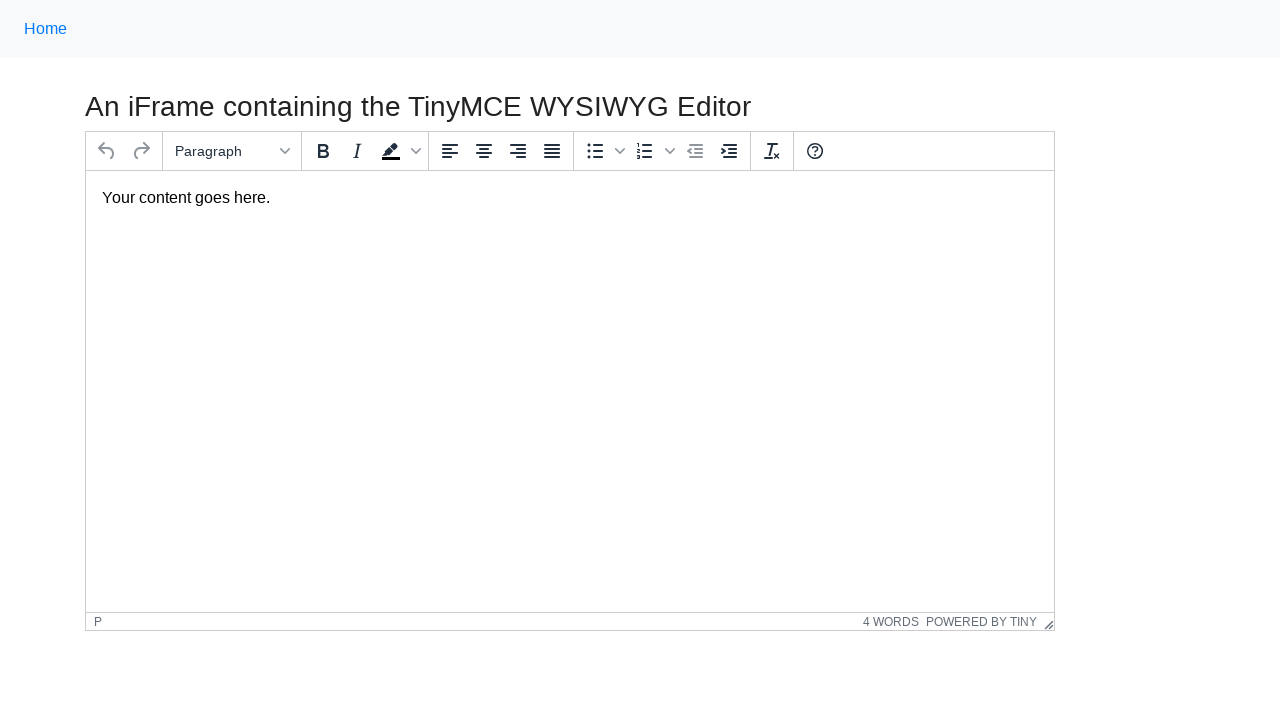

Cleared text content in tinymce editor (iframe method 1) on #tinymce
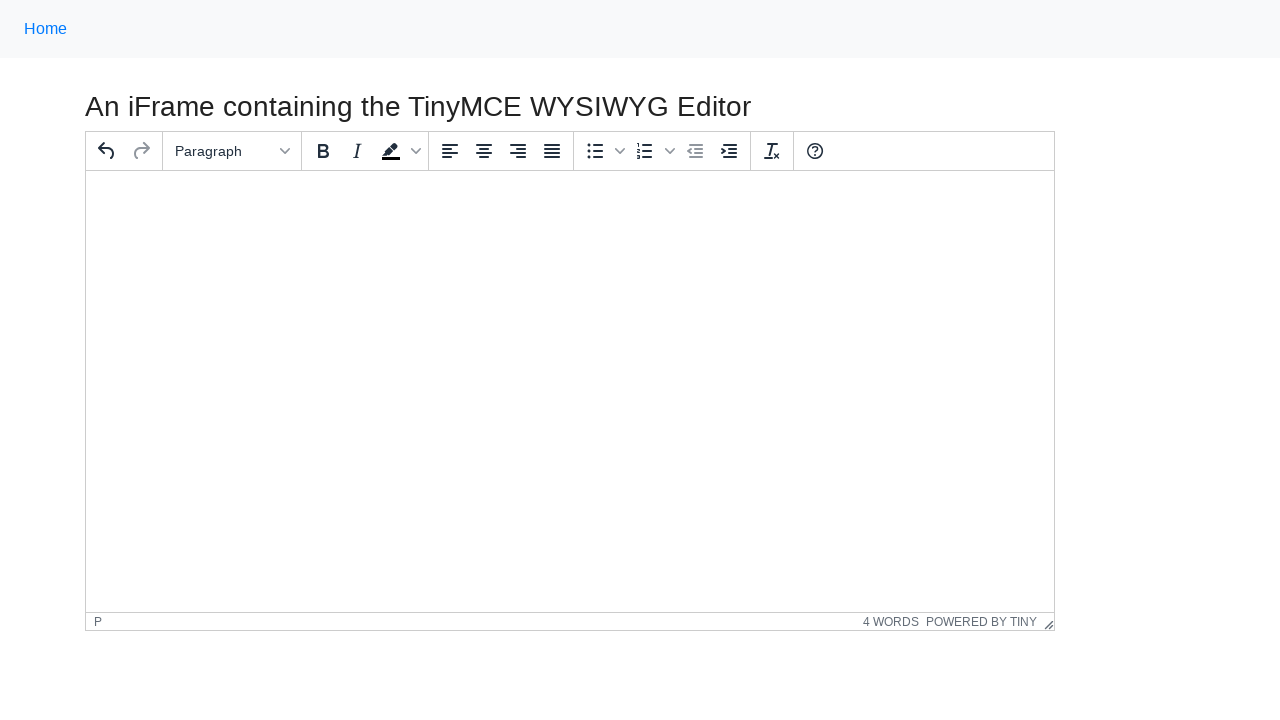

Entered 'MikeSmith' in tinymce editor via frame name/ID on #tinymce
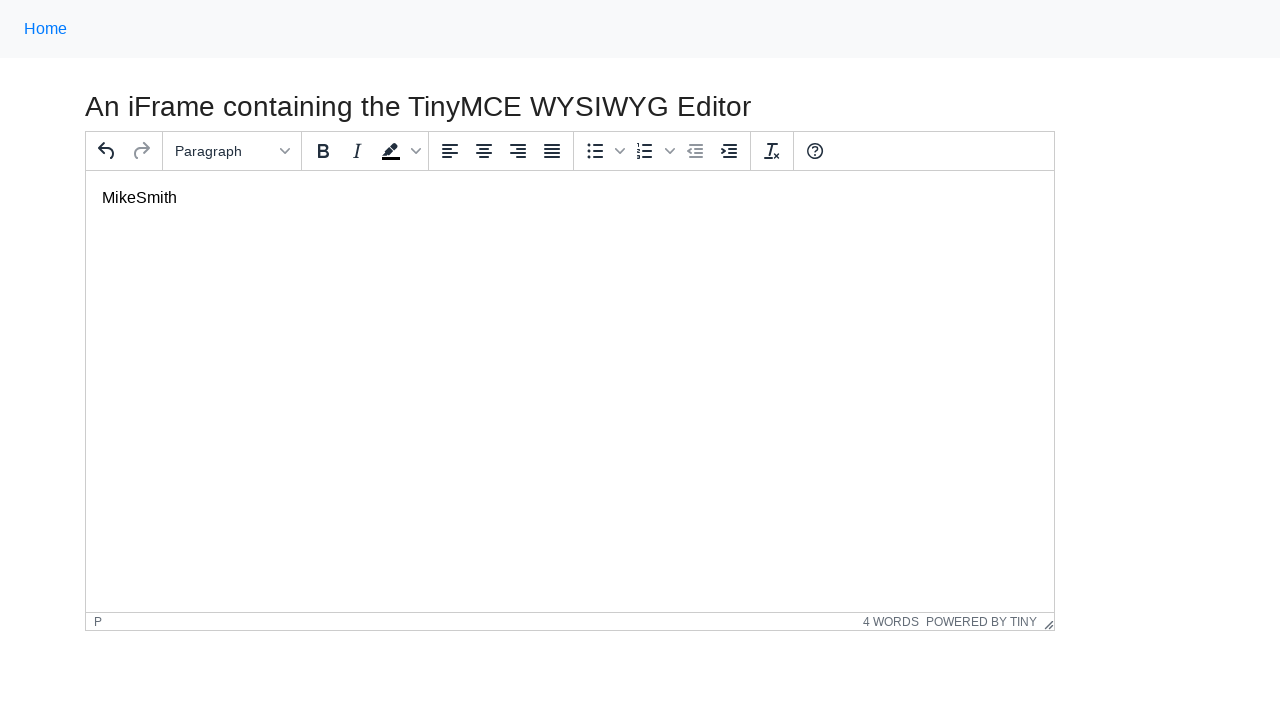

Switched to iframe using index [1]
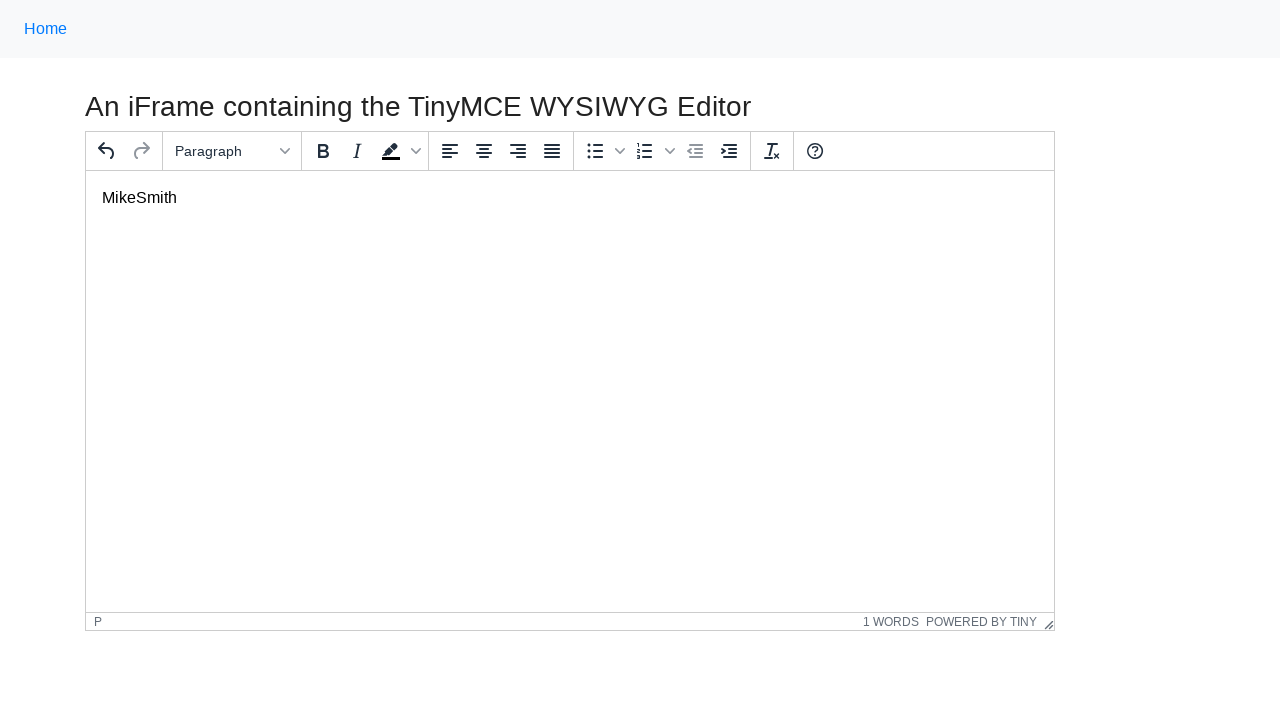

Cleared text content in tinymce editor (iframe method 2 by index) on #tinymce
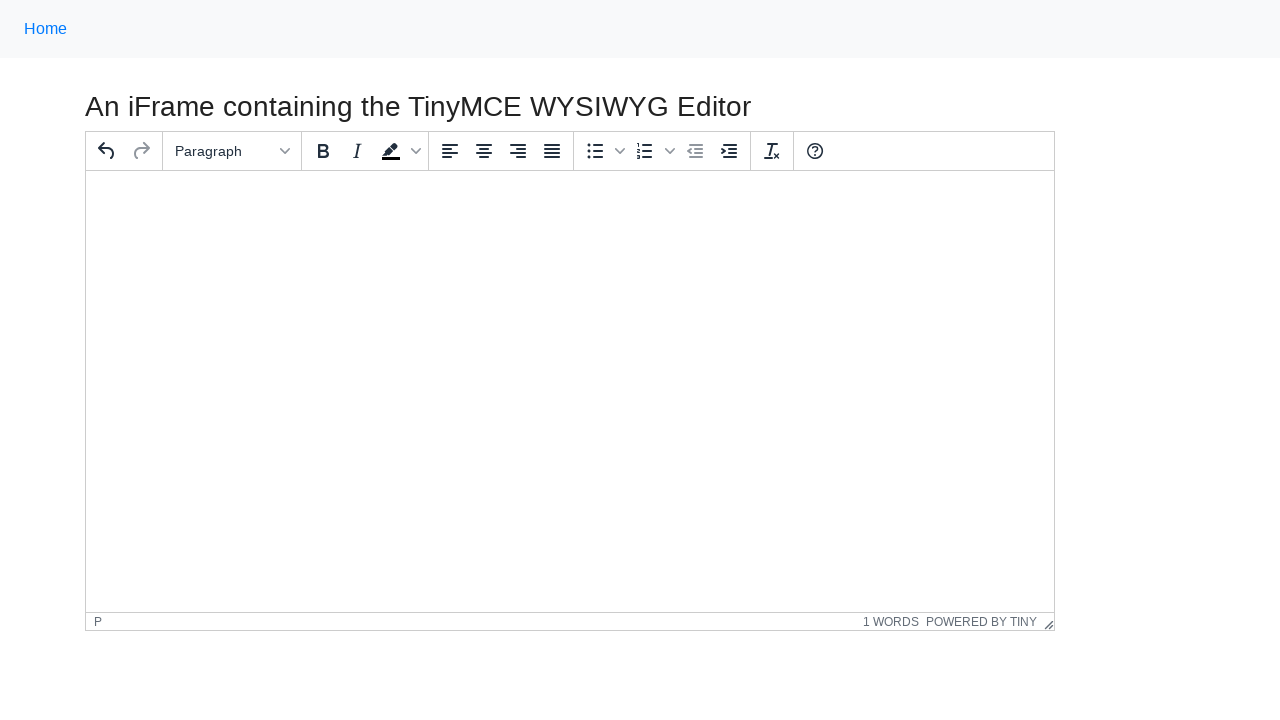

Entered 'MikeSmith WITH INDEX' in tinymce editor via frame index on #tinymce
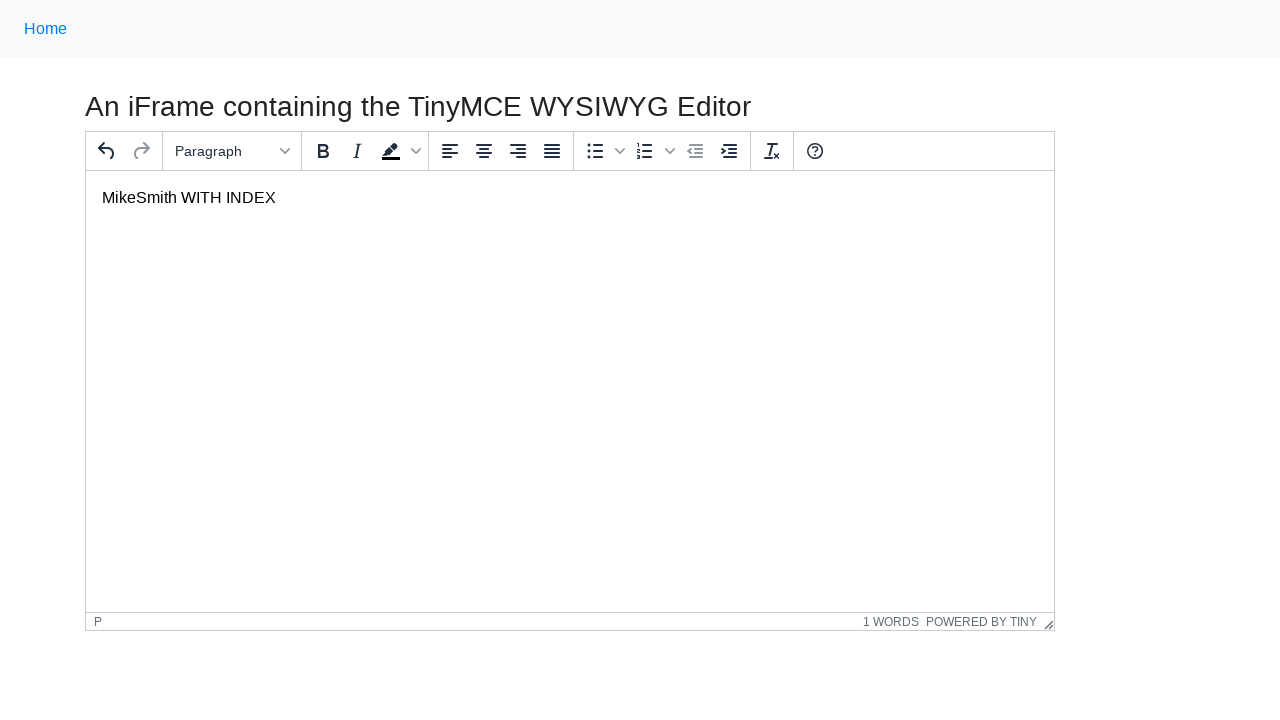

Located first iframe element using locator
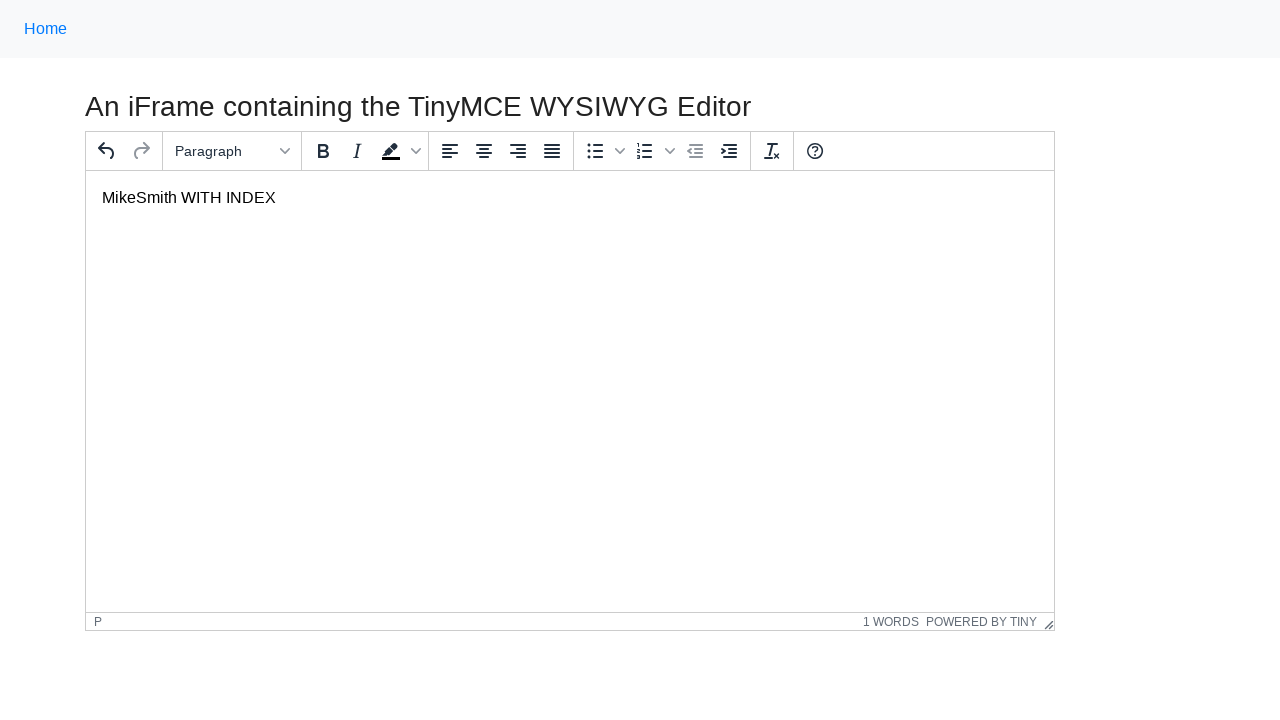

Switched to iframe using WebElement approach via frame_locator
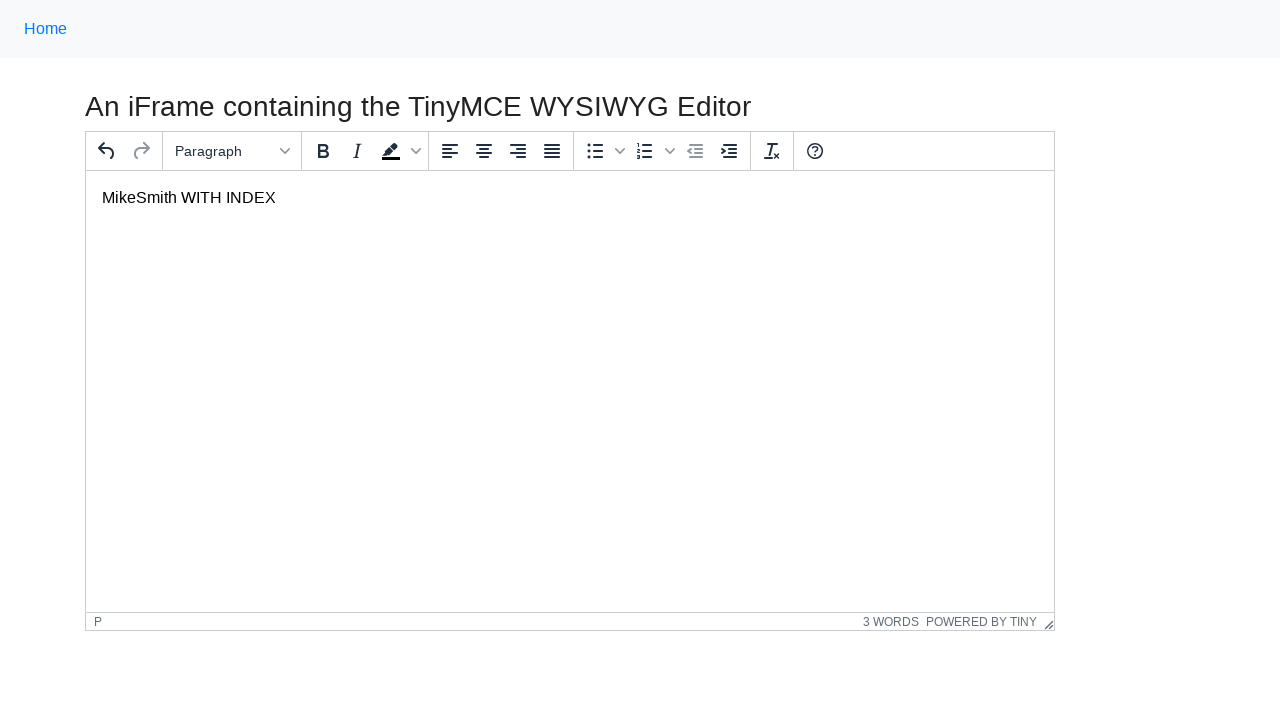

Entered 'MikeSmith WITH WEBELEMENT' in tinymce editor via frame locator on iframe >> nth=0 >> internal:control=enter-frame >> #tinymce
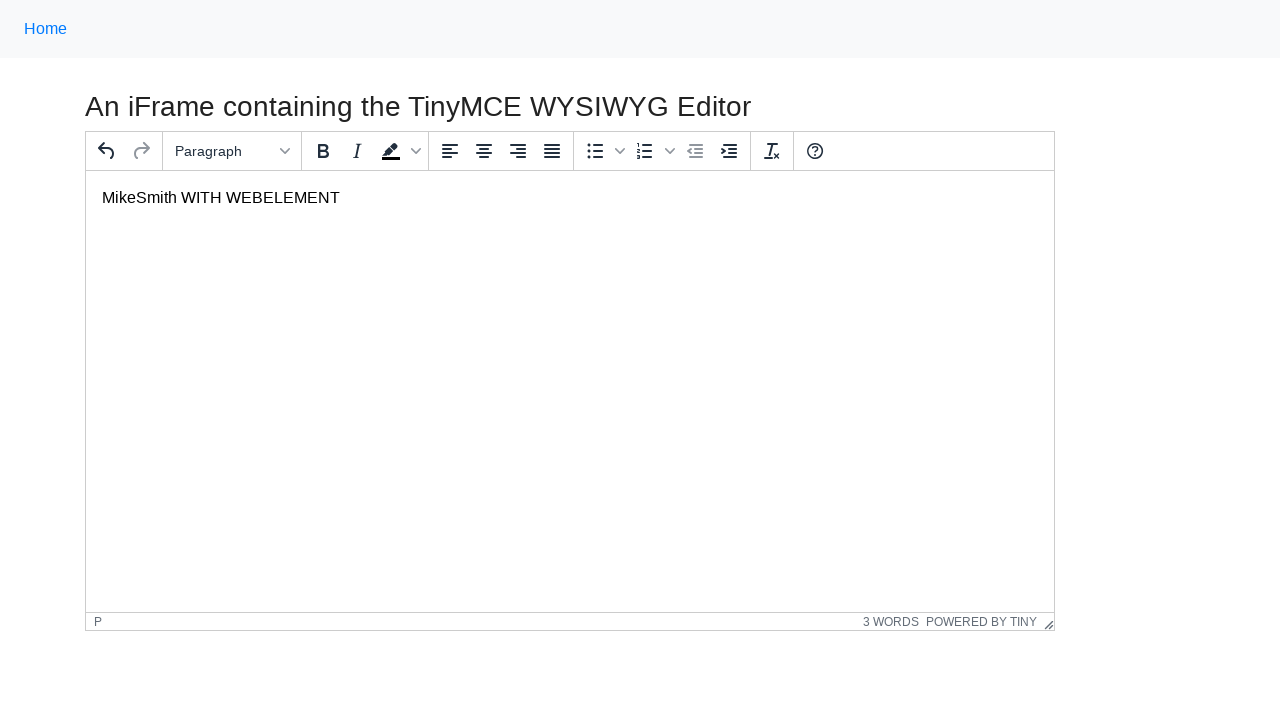

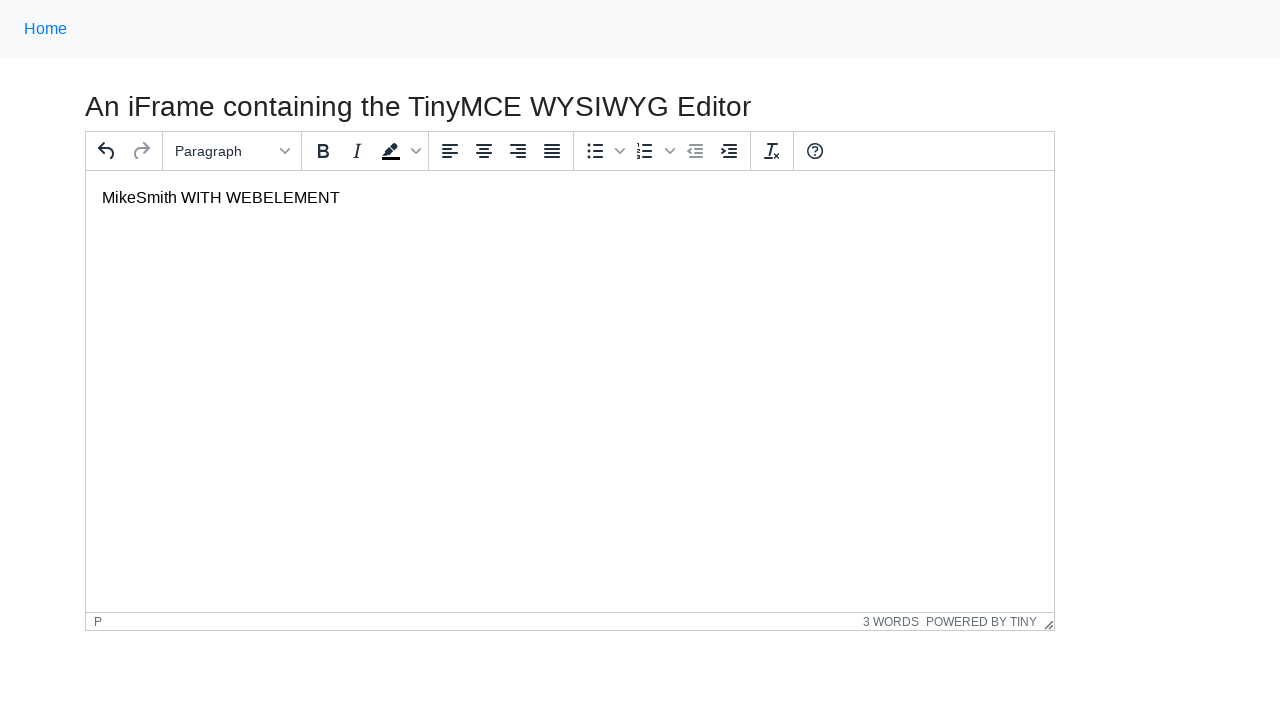